Tests right-click context menu functionality by performing a context click on a button, selecting the 'Copy' option from the menu, and accepting the resulting alert dialog

Starting URL: http://swisnl.github.io/jQuery-contextMenu/demo.html

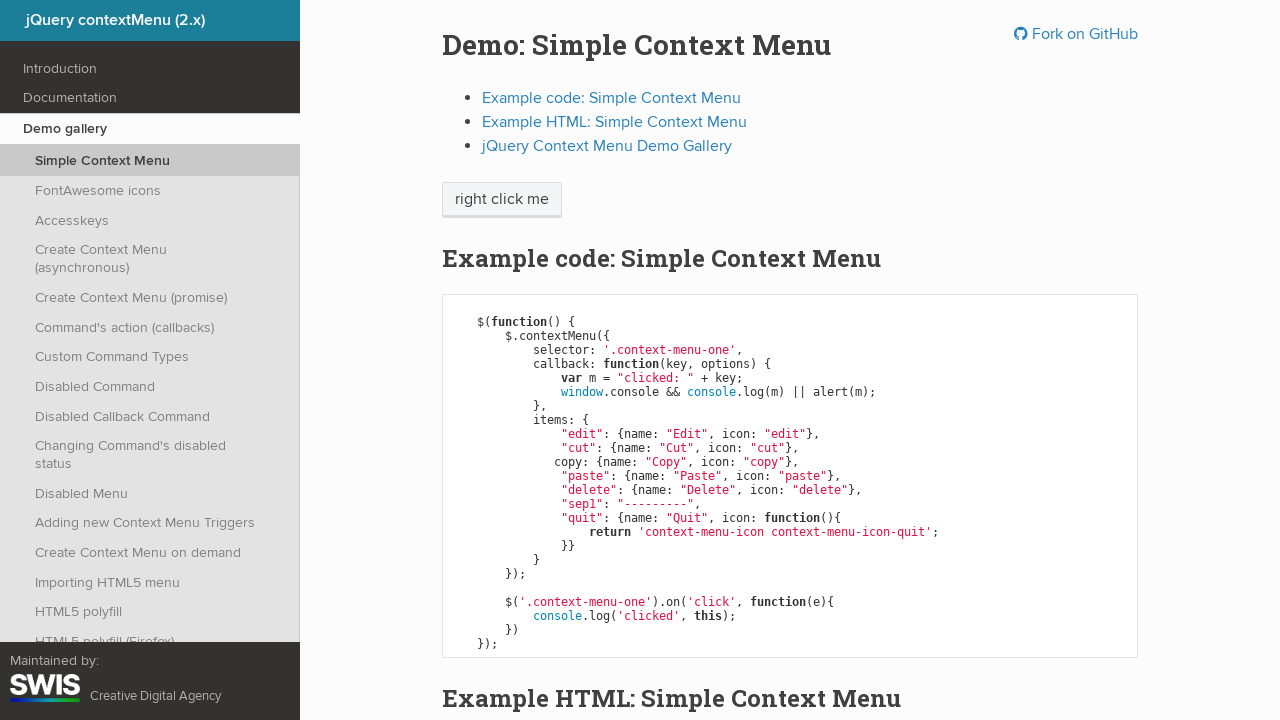

Right-clicked on the context menu button at (502, 200) on span.context-menu-one.btn.btn-neutral
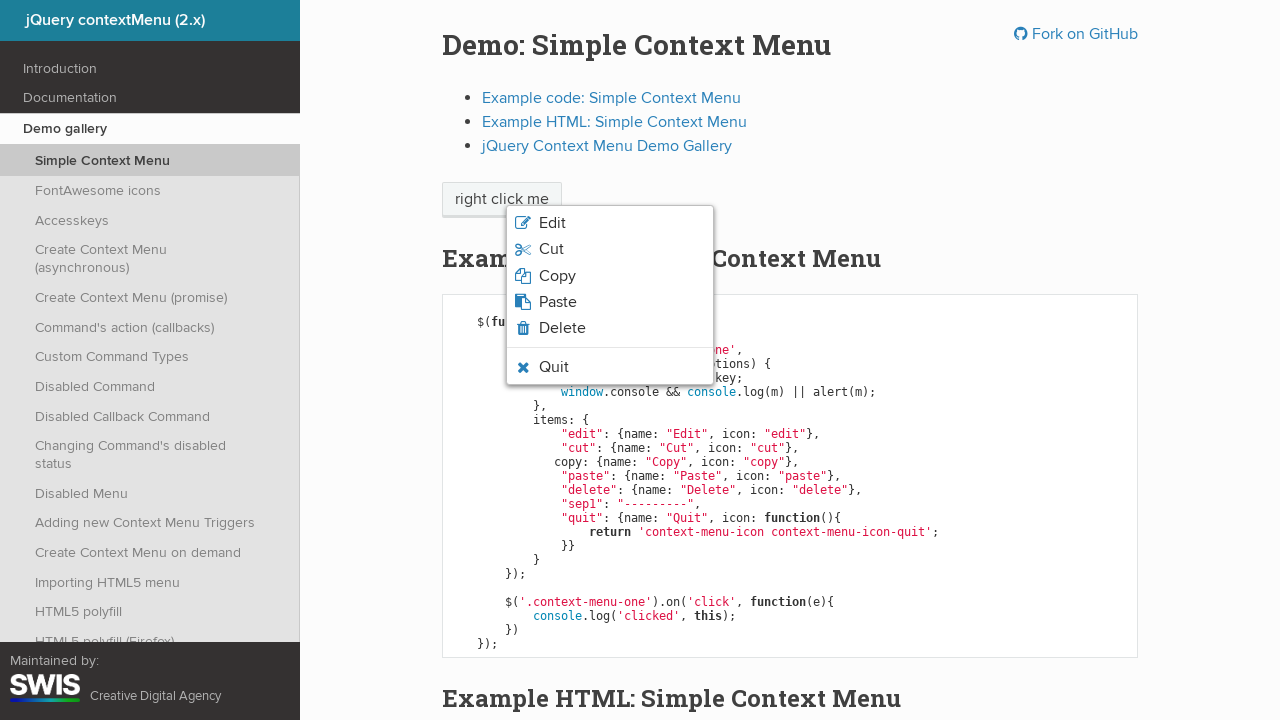

Clicked 'Copy' option from context menu at (557, 276) on xpath=//span[normalize-space()='Copy']
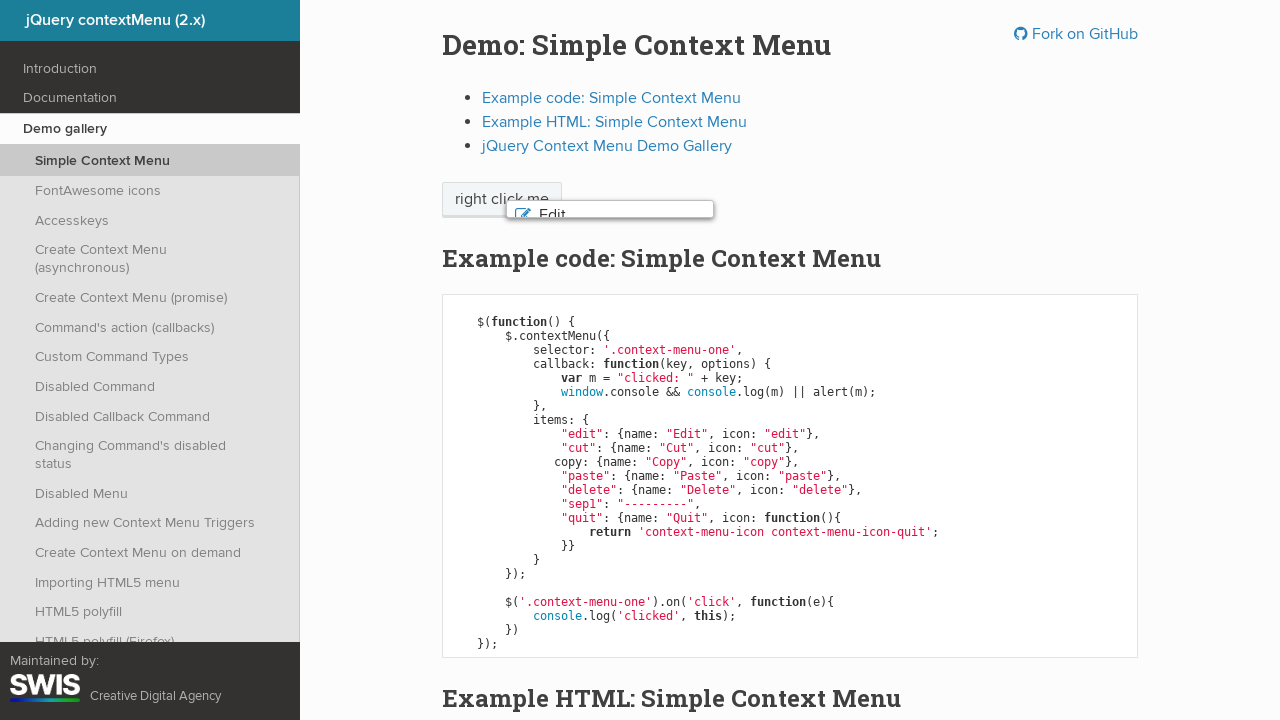

Set up dialog handler to accept alert
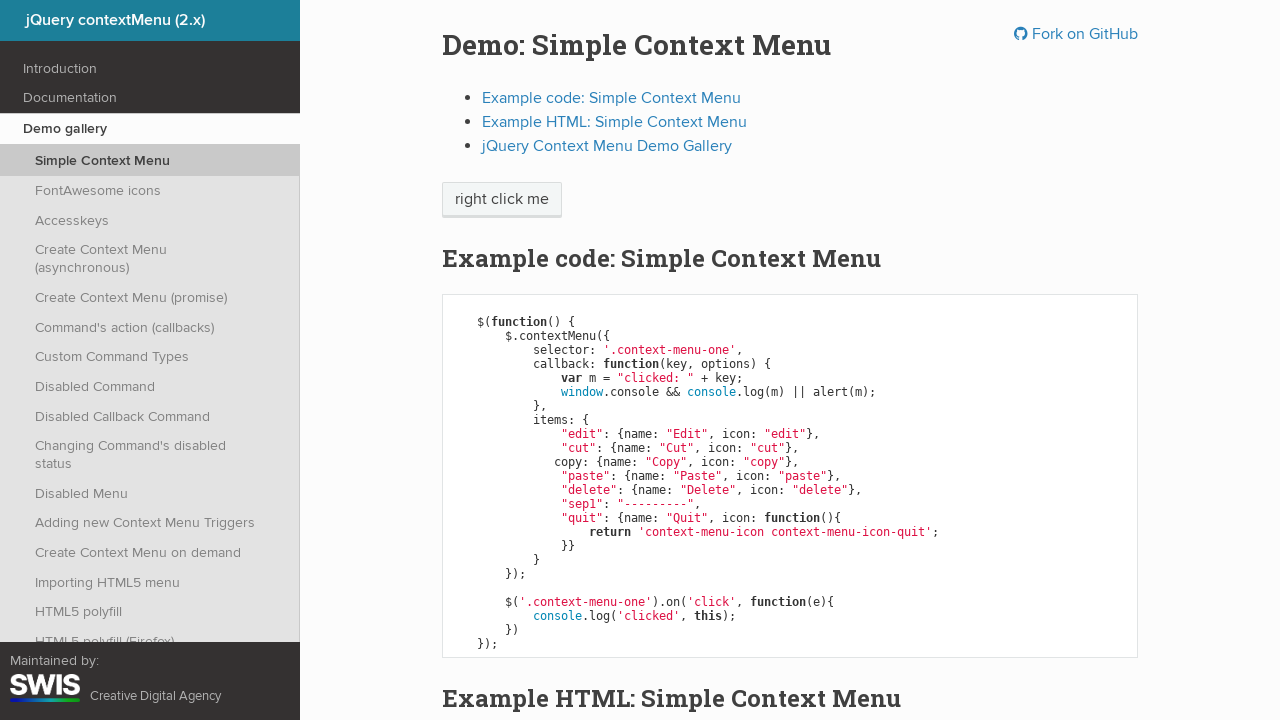

Waited for alert dialog to appear and be accepted
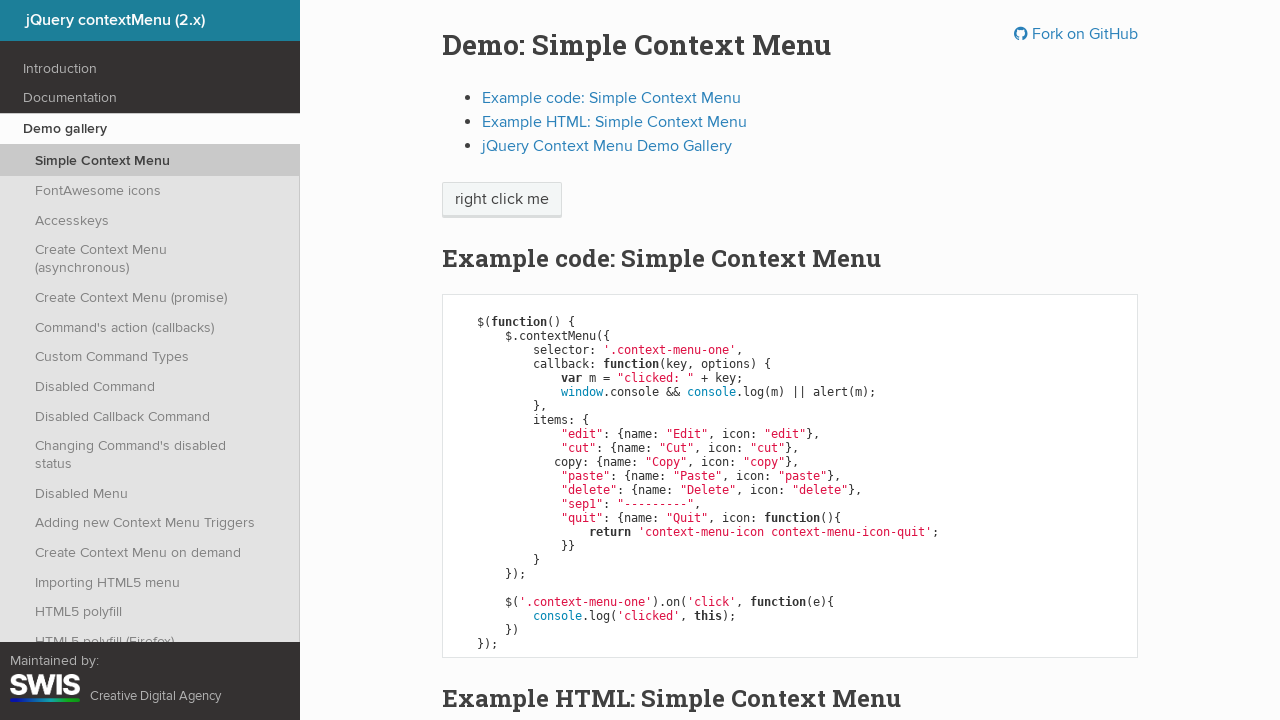

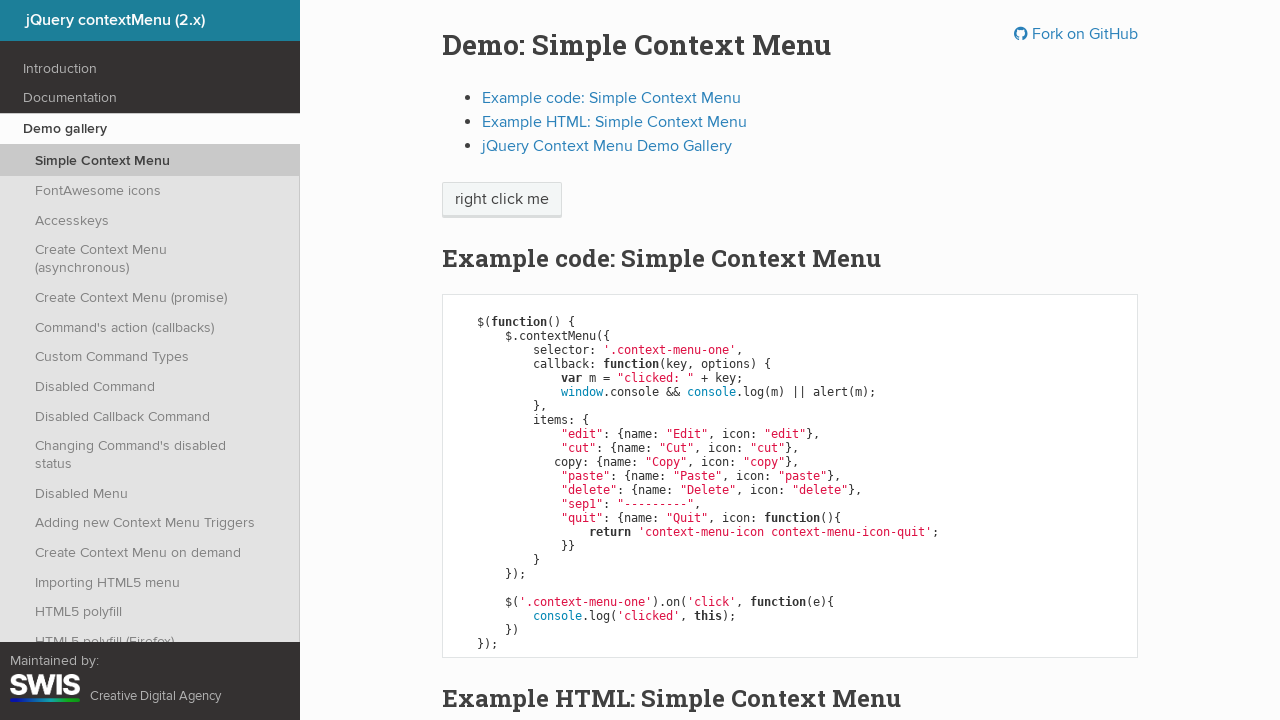